Tests dropdown selection functionality on Redmine's registration page by clicking the register link, filling an email field, and selecting a language option from a dropdown menu using visible text matching.

Starting URL: https://www.redmine.org

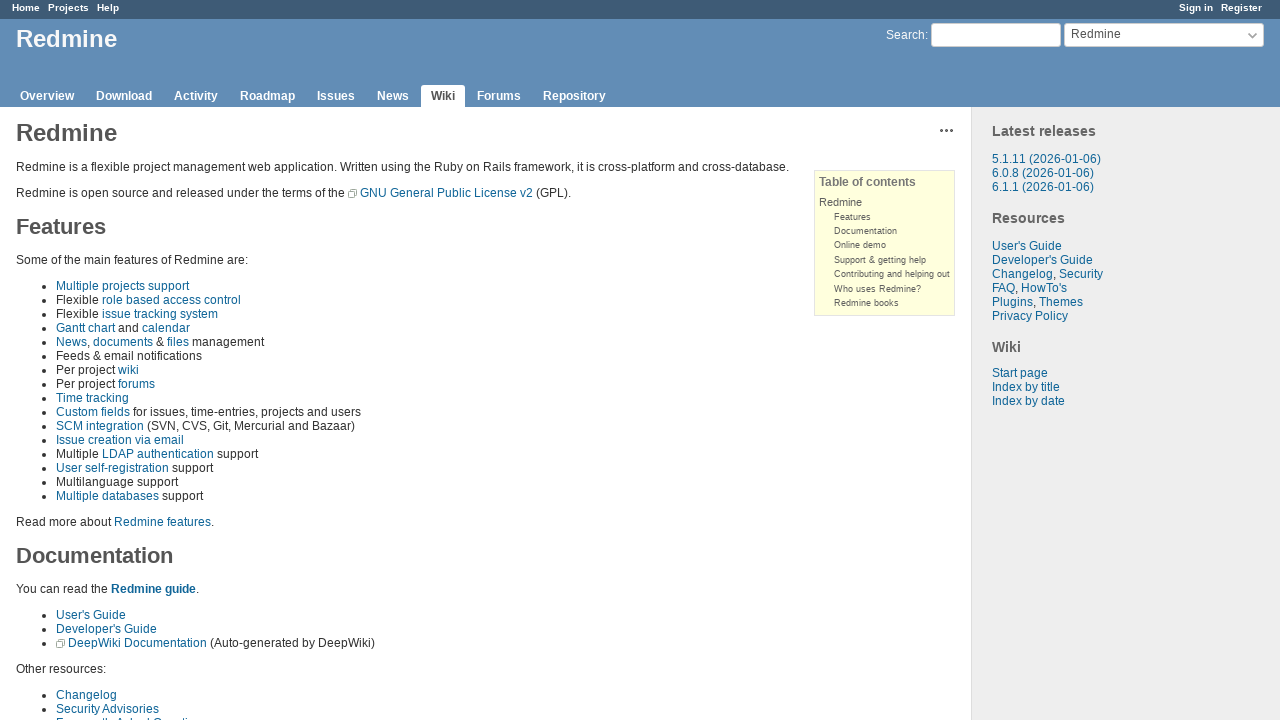

Clicked the register link at (1242, 8) on a.register
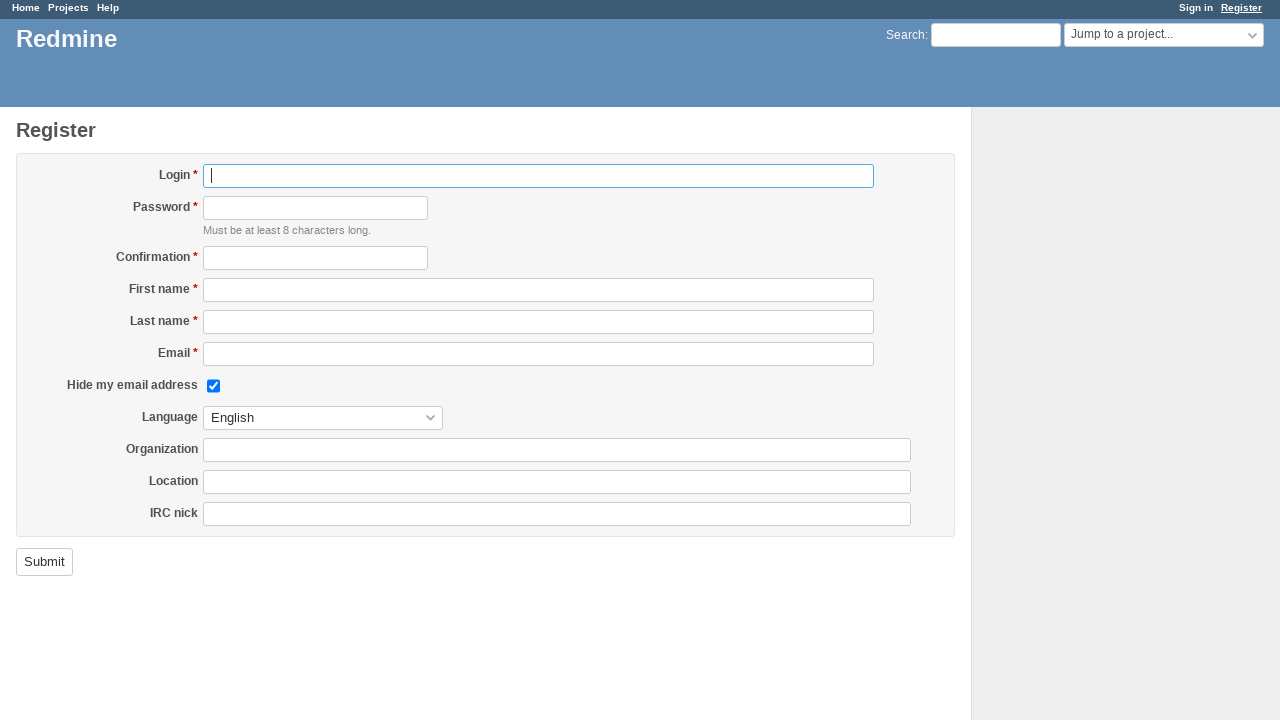

Filled email field with testuser7842@example.com on #user_mail
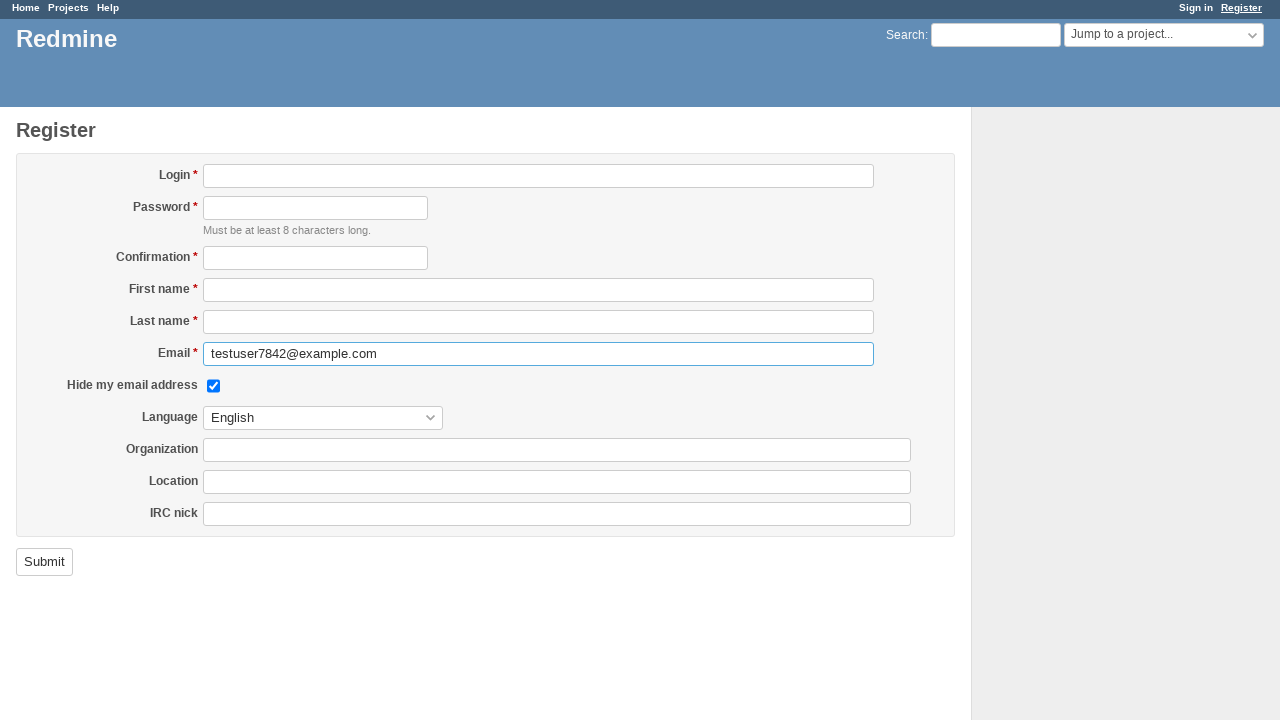

Language dropdown became visible
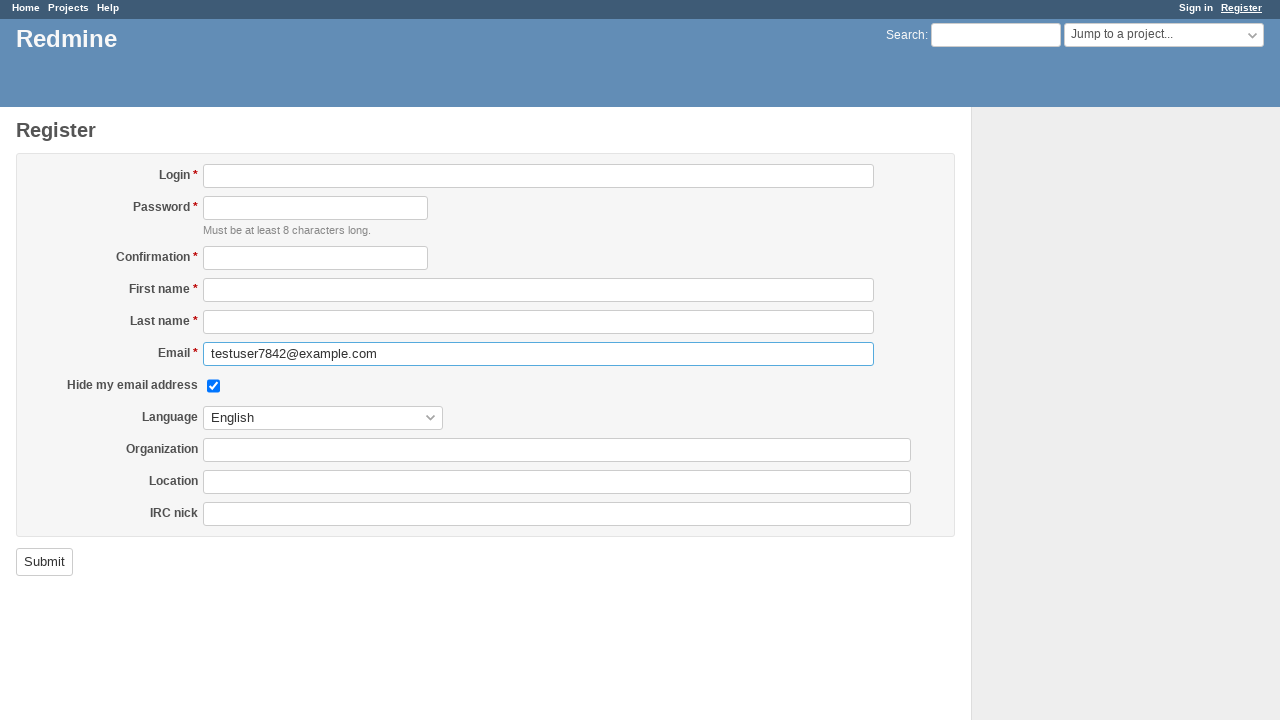

Selected French (Français) from the language dropdown on #user_language
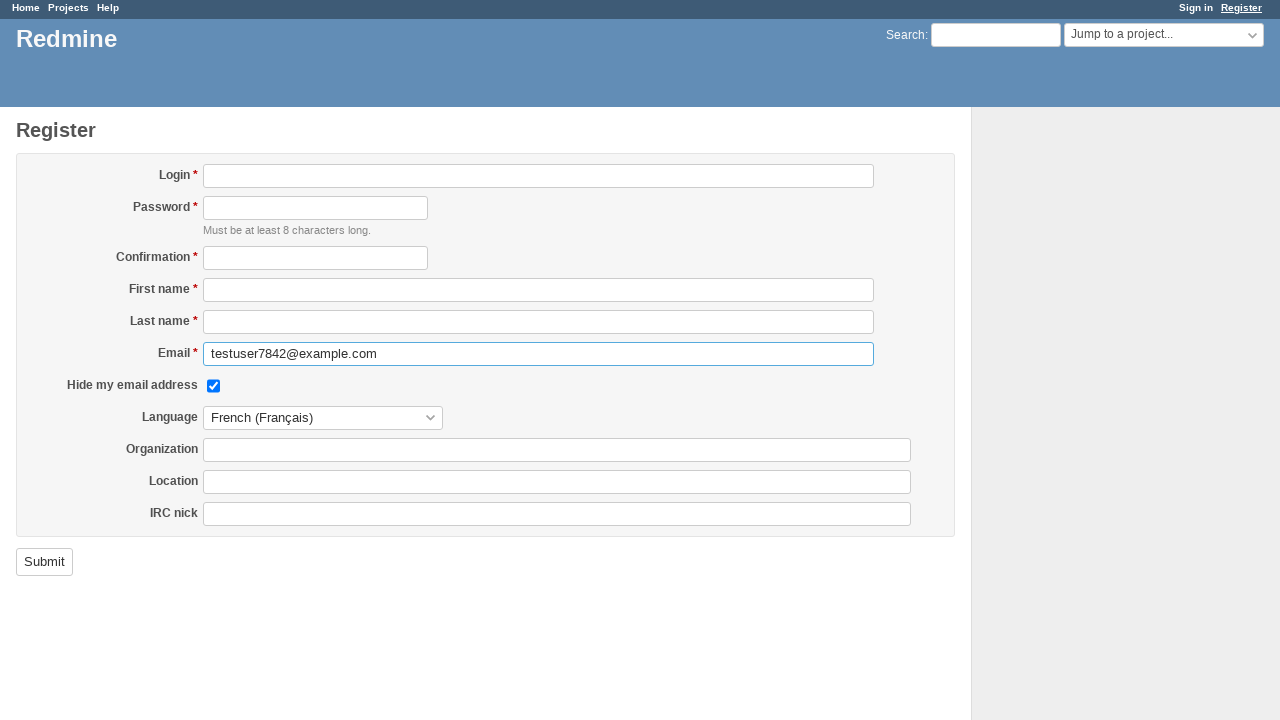

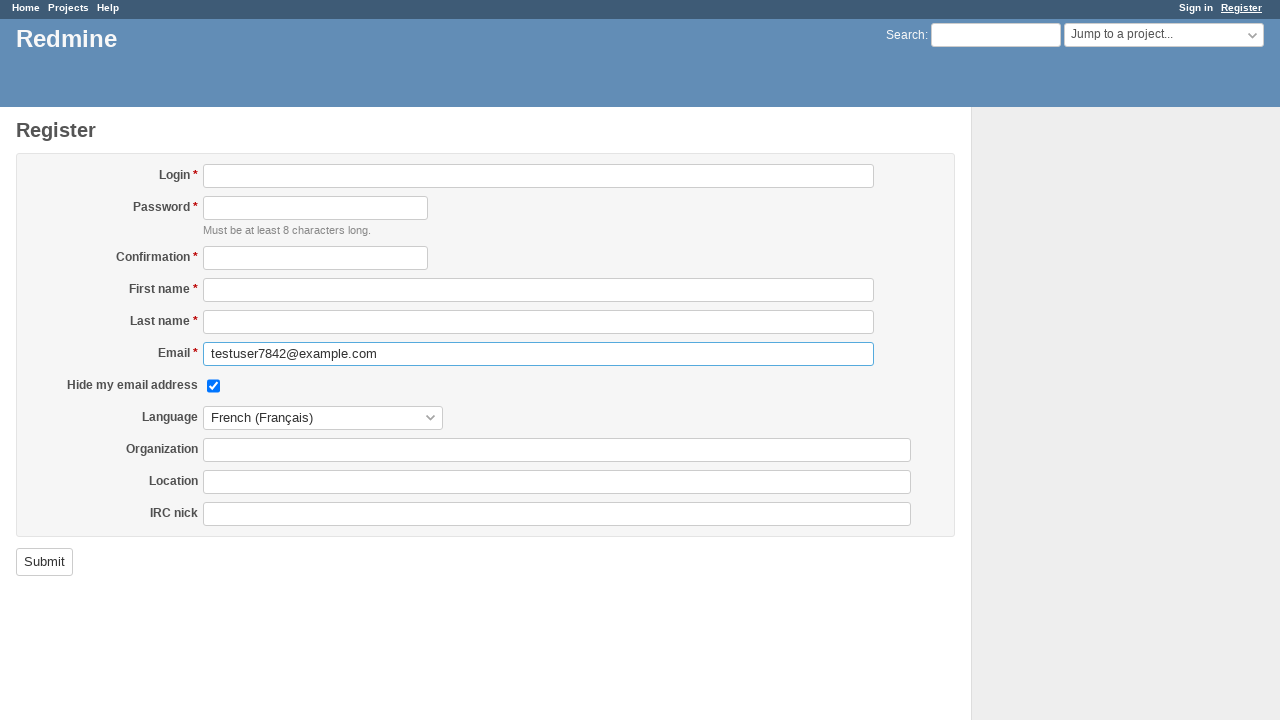